Tests opening a new tab by clicking a button, switching between windows, and returning to the original window

Starting URL: https://formy-project.herokuapp.com/switch-window

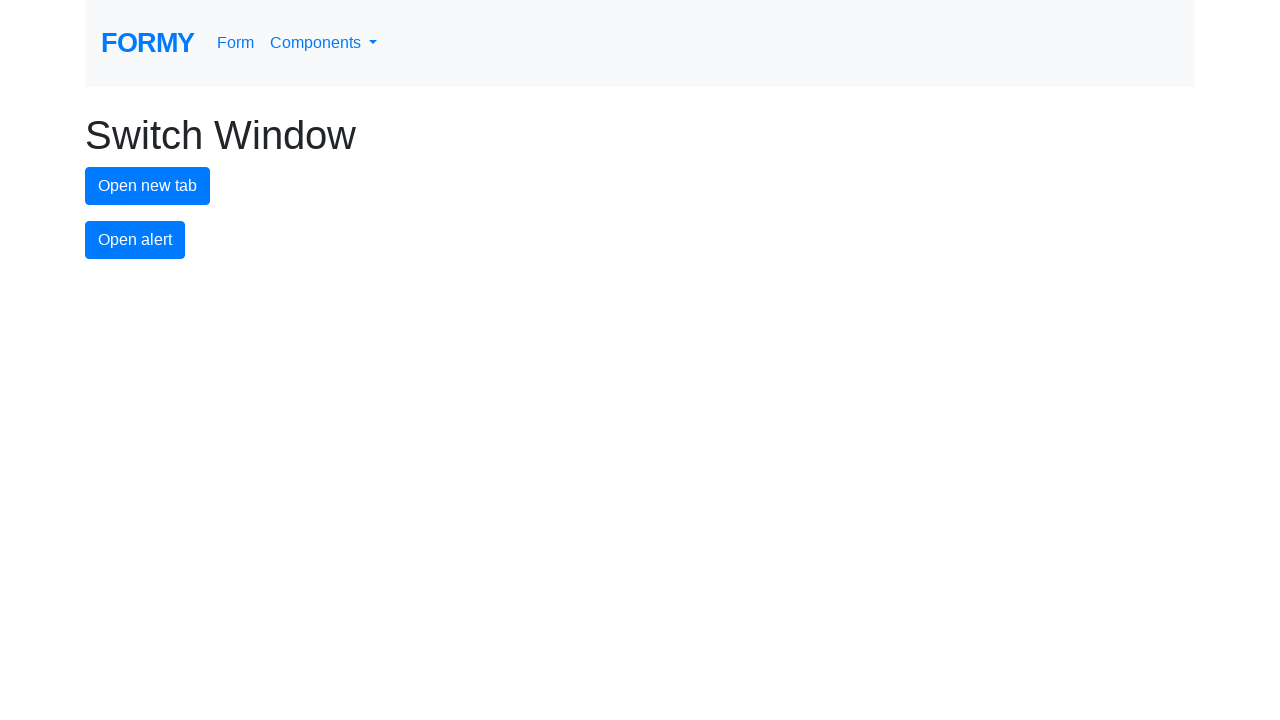

Clicked new tab button to open a new window at (148, 186) on #new-tab-button
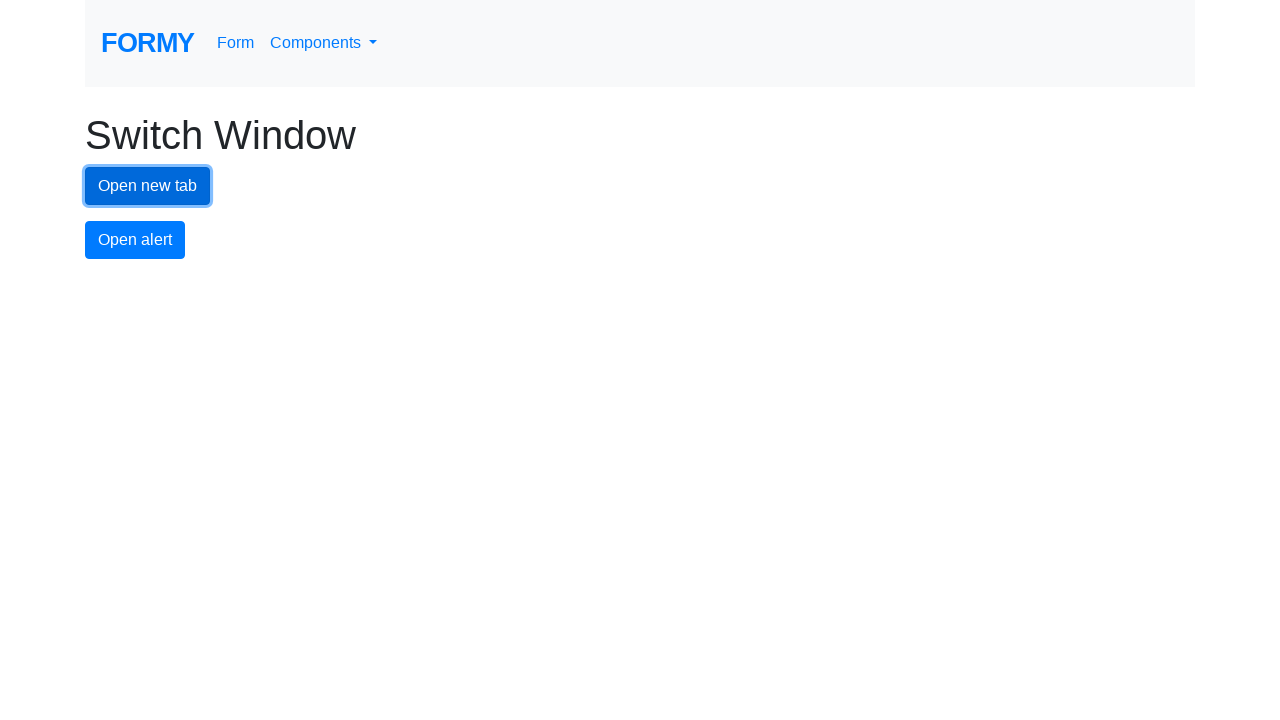

Switched to the newly opened window/tab
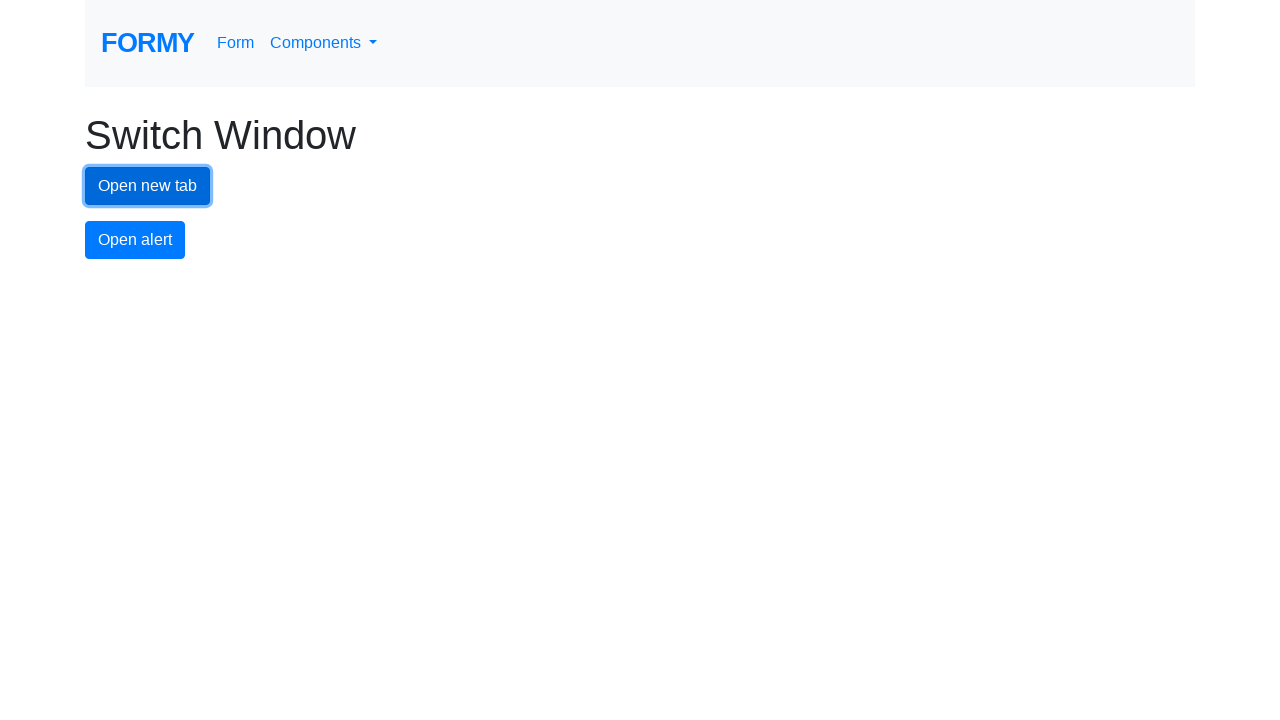

New page finished loading
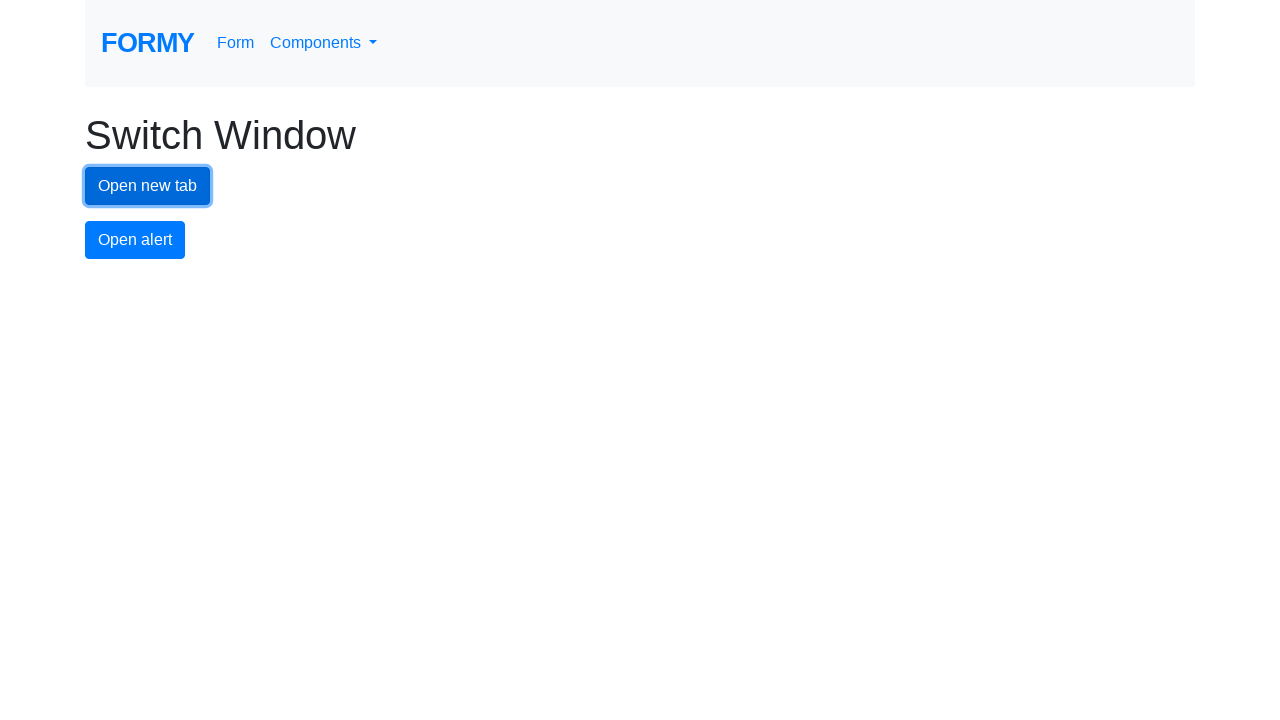

Closed the new window and returned to the original window
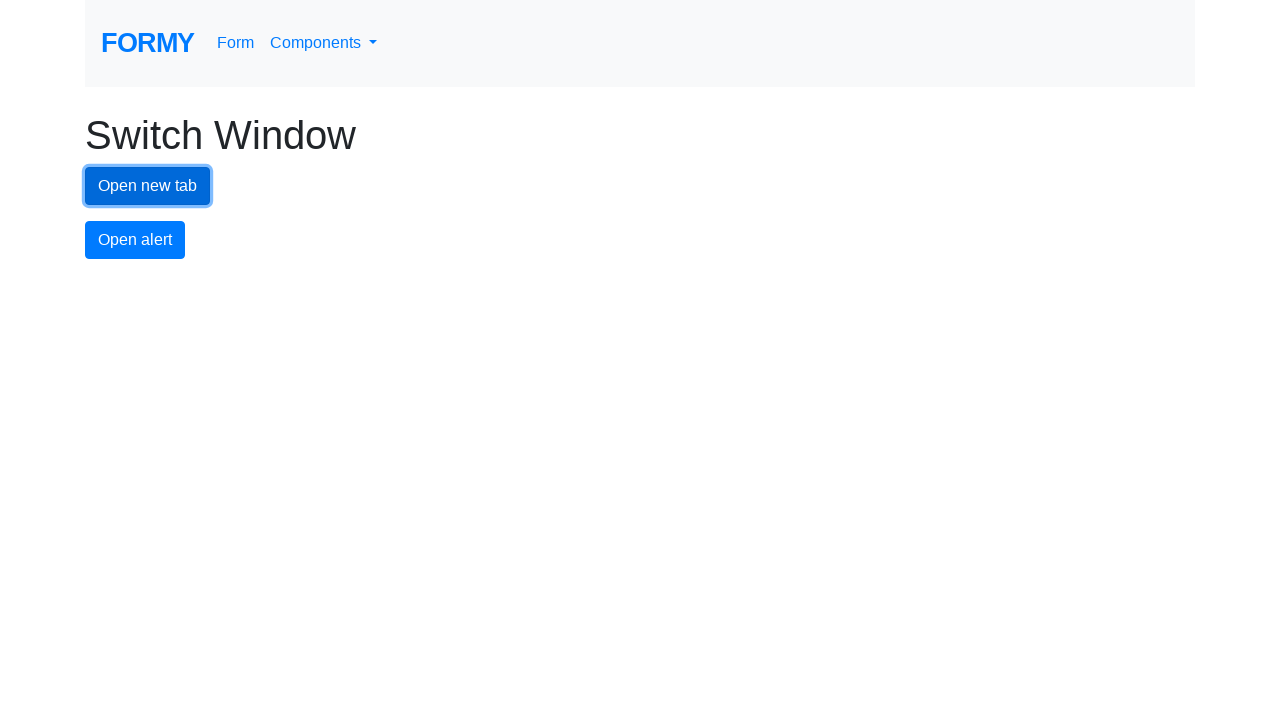

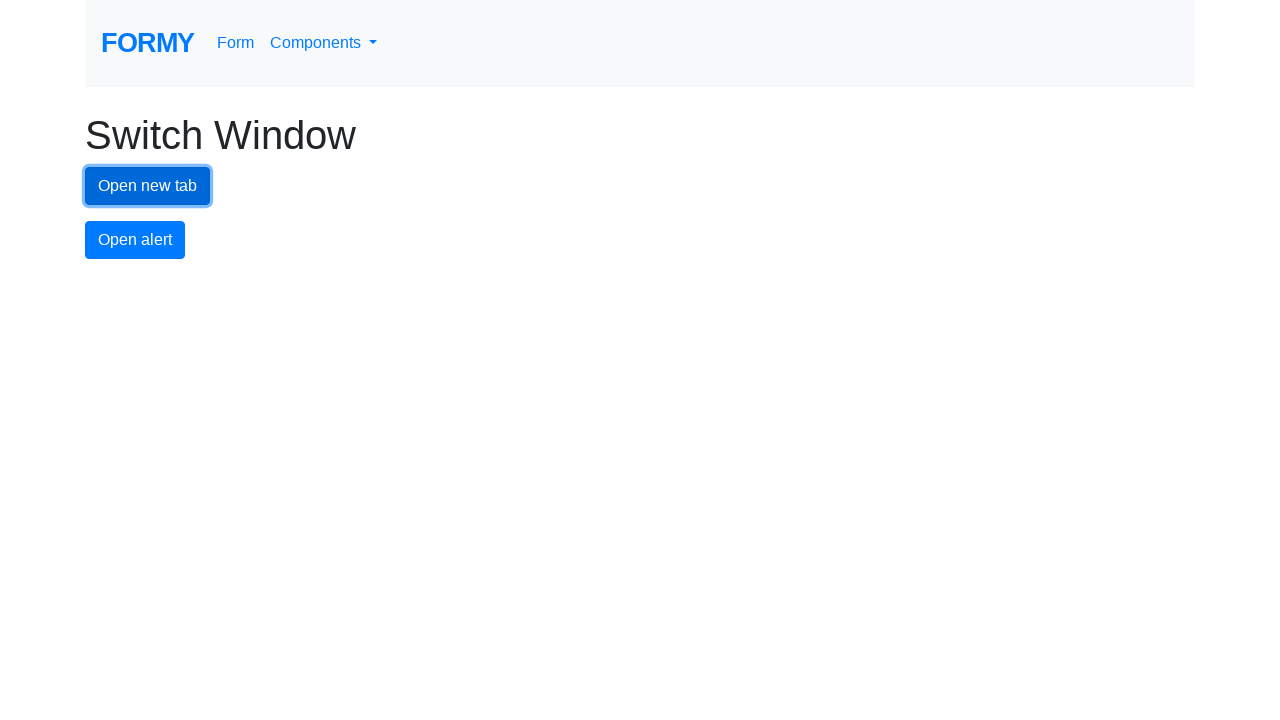